Tests dynamic checkbox controls by toggling visibility and interacting with a checkbox that appears and disappears

Starting URL: https://v1.training-support.net/selenium/dynamic-controls

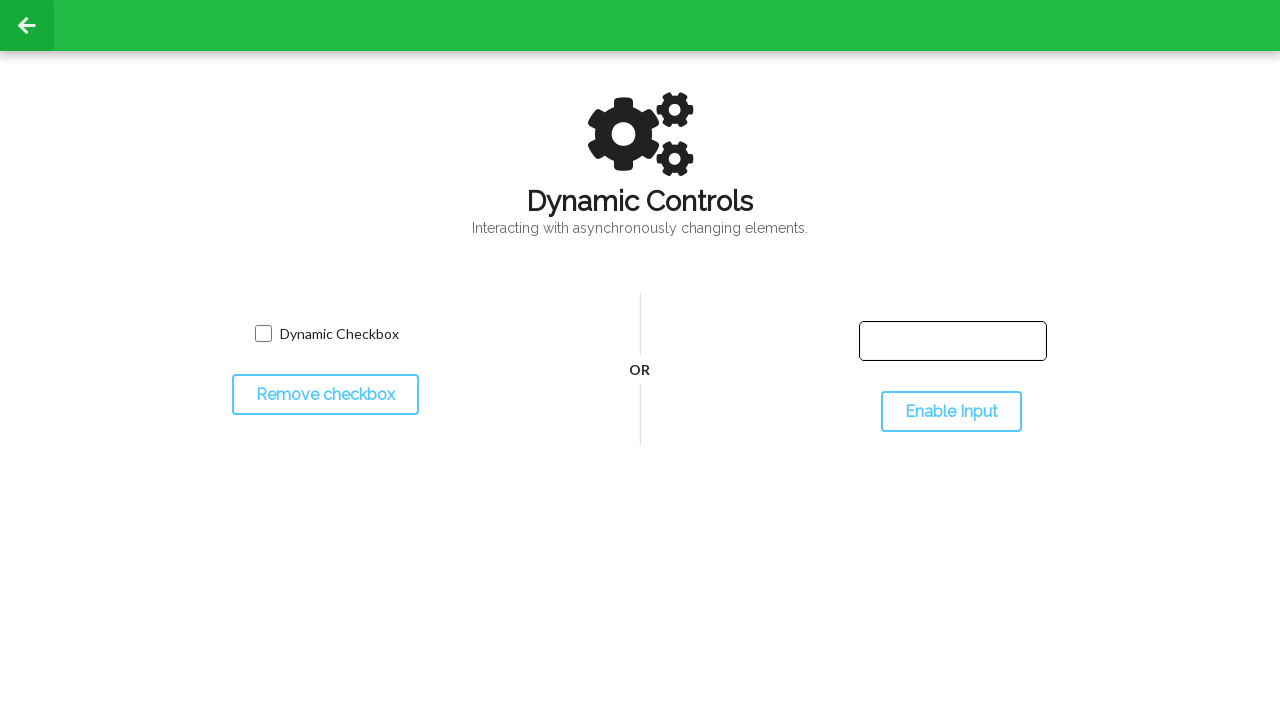

Clicked toggle button to hide checkbox at (325, 395) on #toggleCheckbox
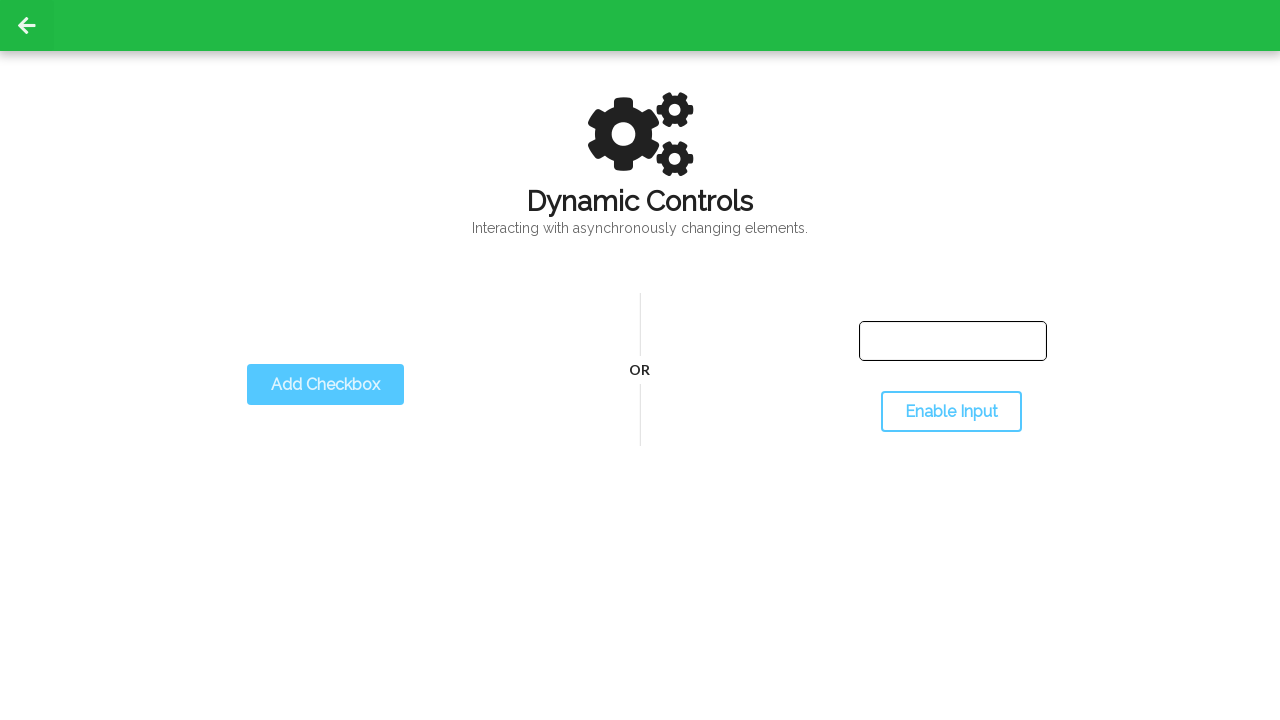

Checkbox disappeared after toggle
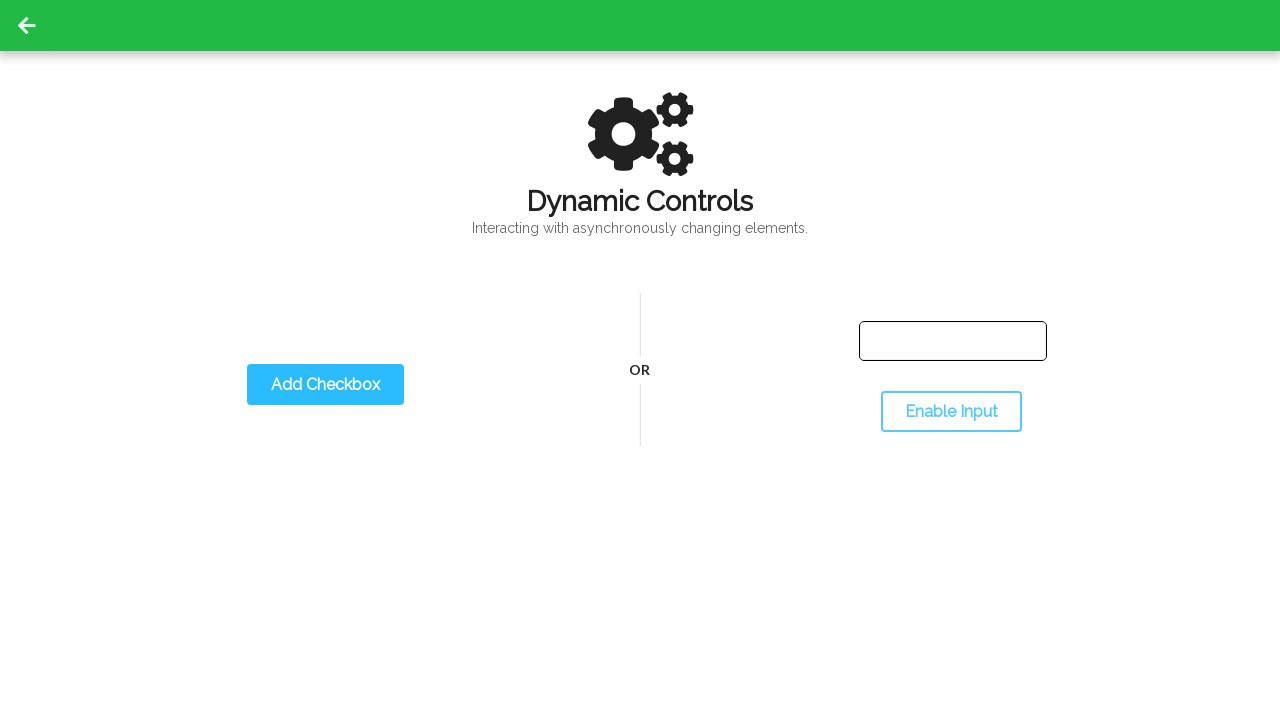

Clicked toggle button to show checkbox again at (325, 385) on #toggleCheckbox
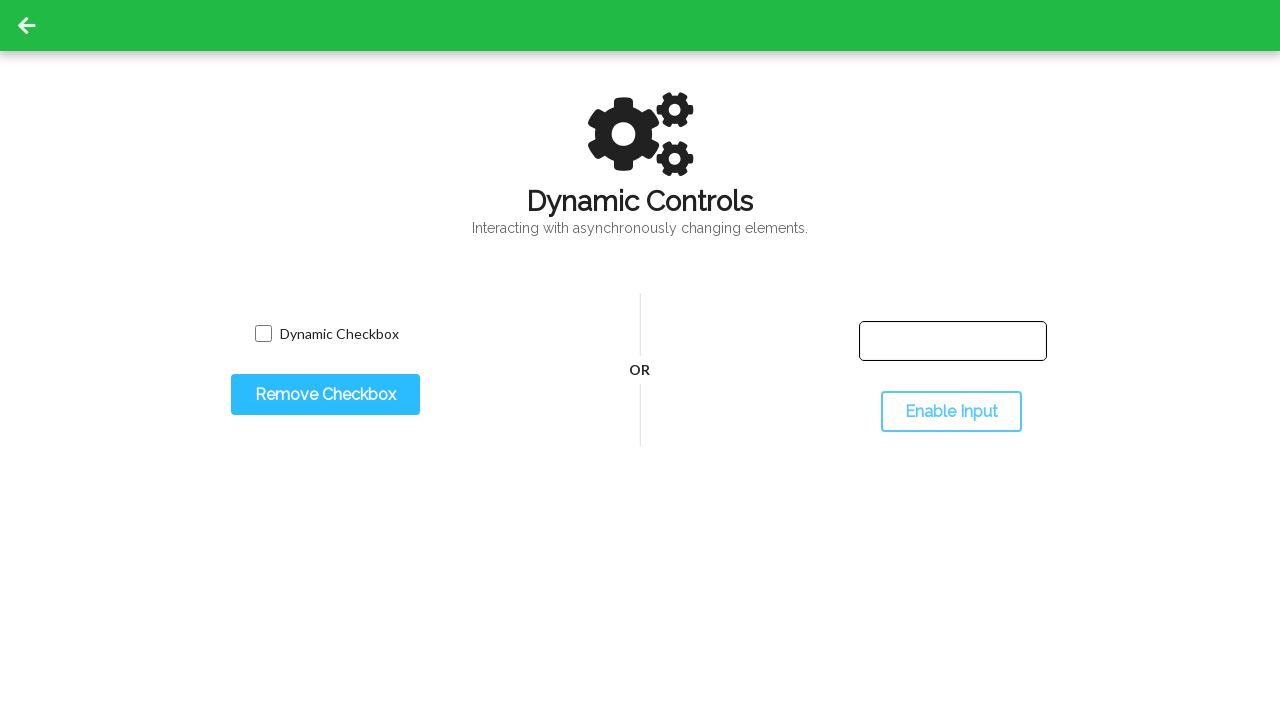

Checkbox reappeared and is now visible
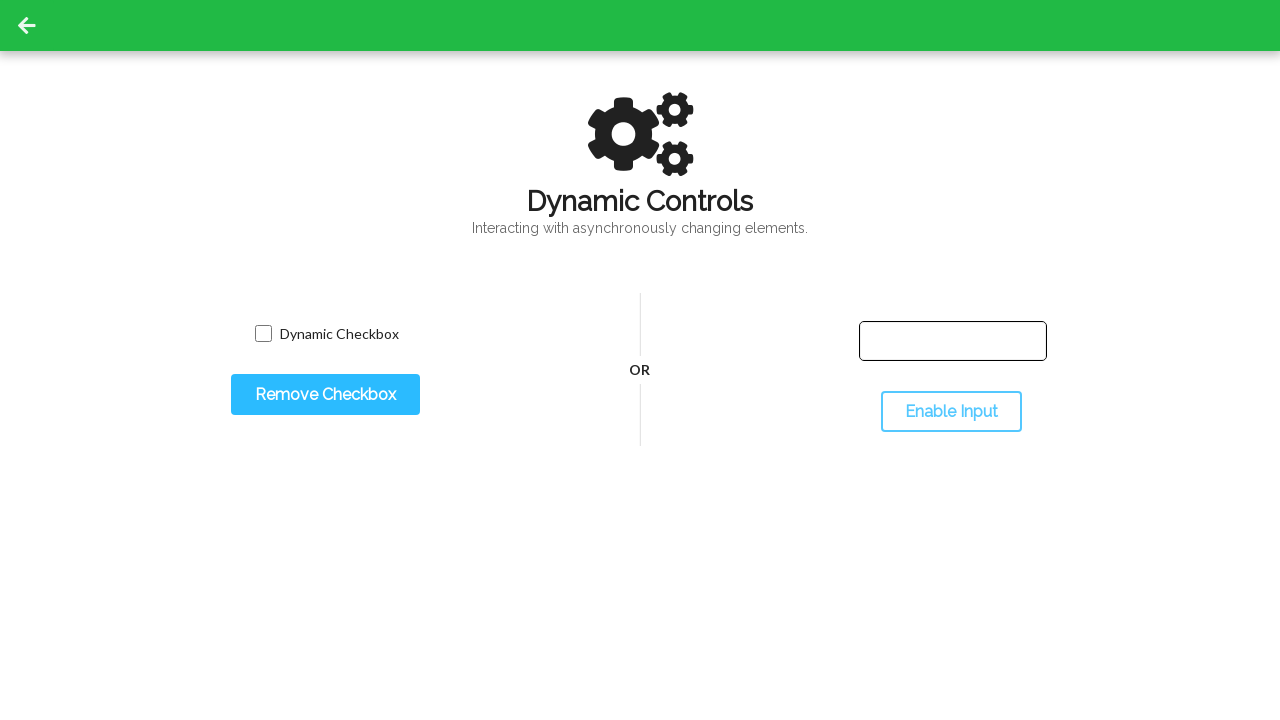

Clicked the dynamic checkbox to toggle it at (263, 334) on input.willDisappear
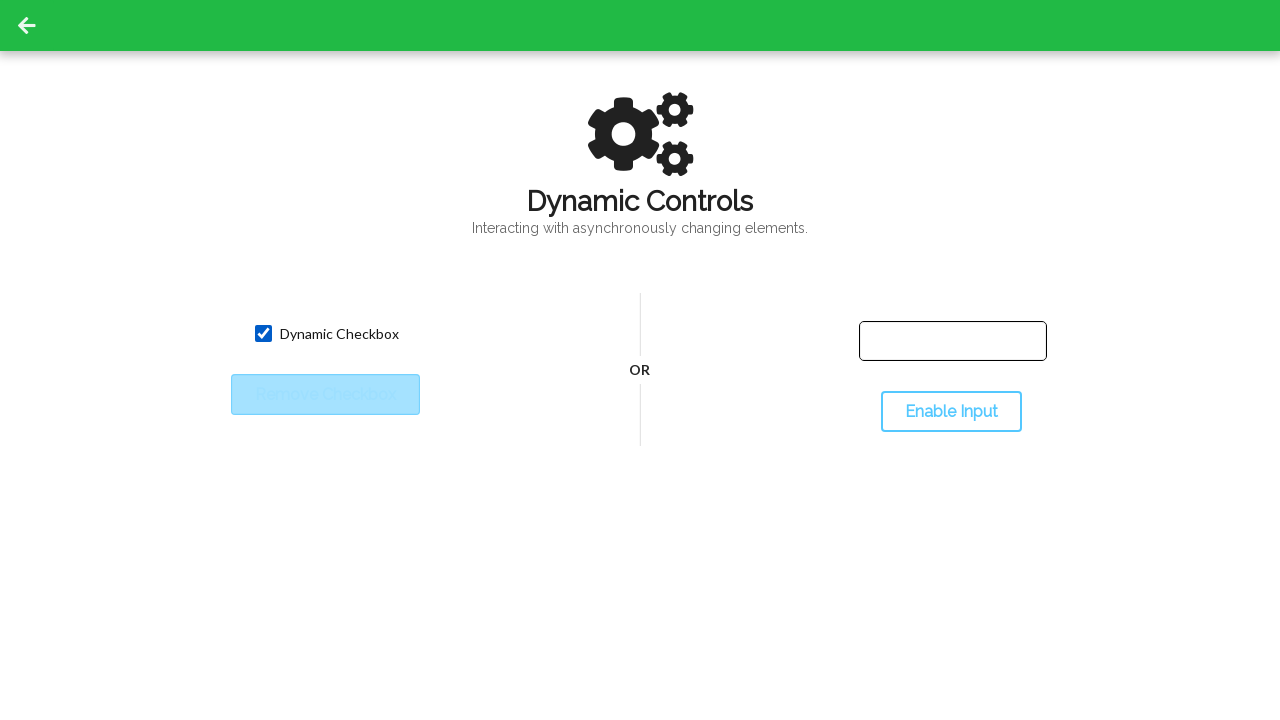

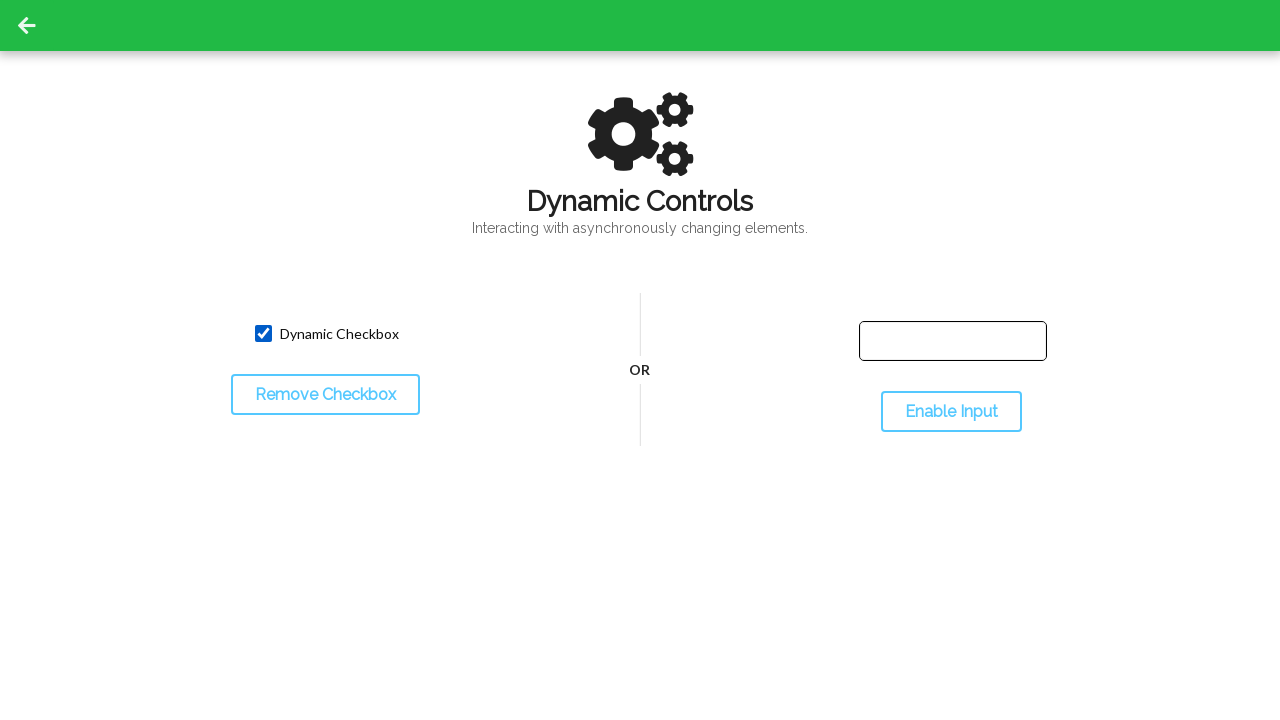